Tests a practice form by filling in personal information fields including name, email, phone, address, selecting gender, days, country, color, and interacting with a date picker.

Starting URL: https://testautomationpractice.blogspot.com/

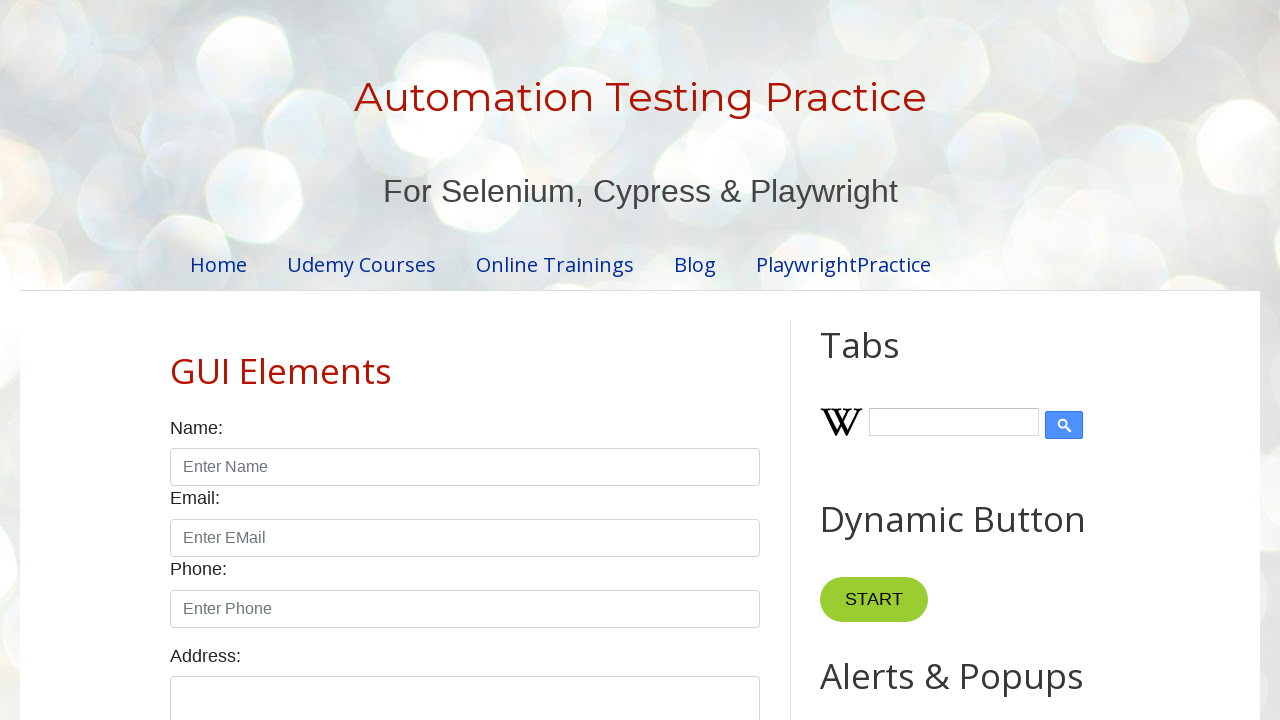

Filled name field with 'Marcus Thompson' on #name
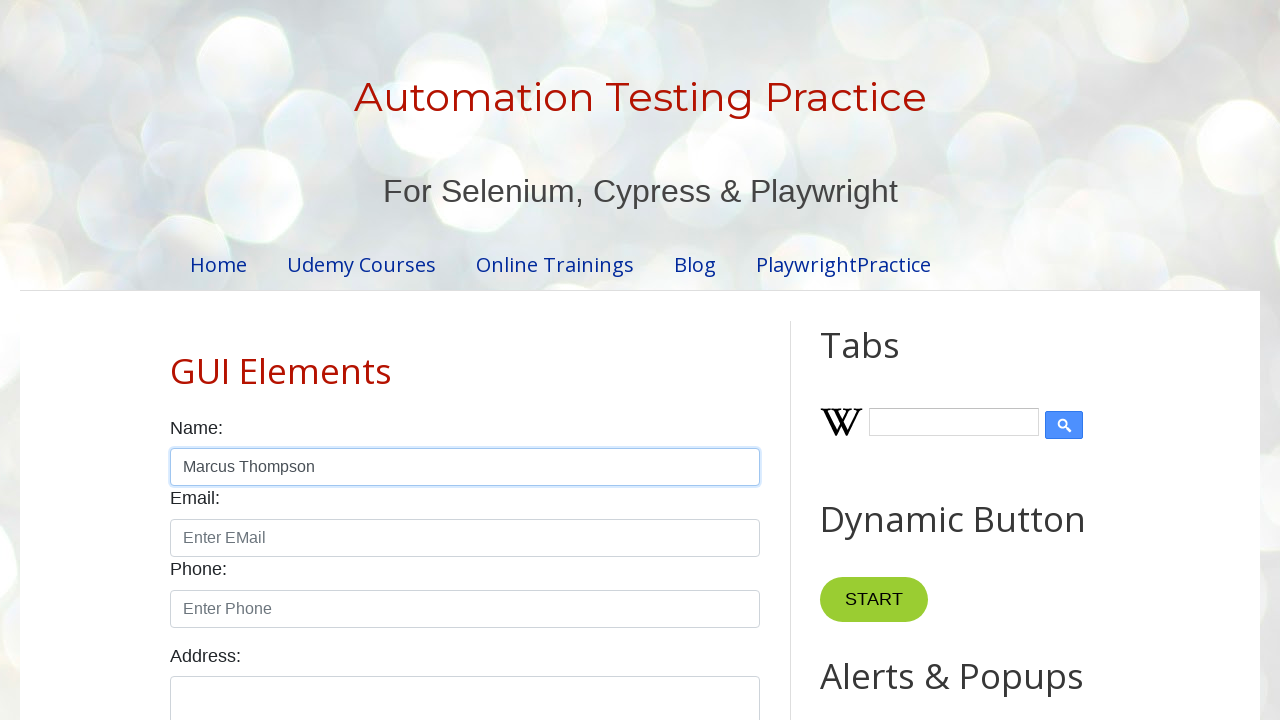

Filled email field with 'marcus.thompson@example.com' on #email
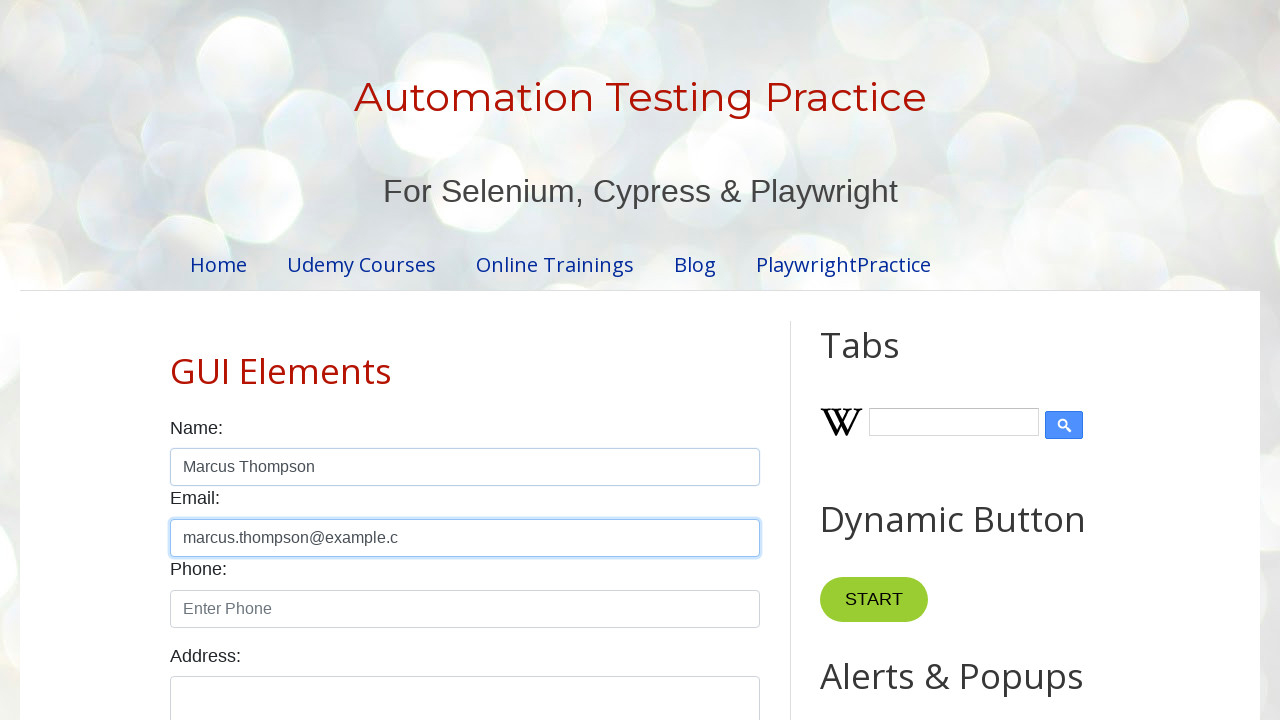

Filled phone field with '5551234567' on #phone
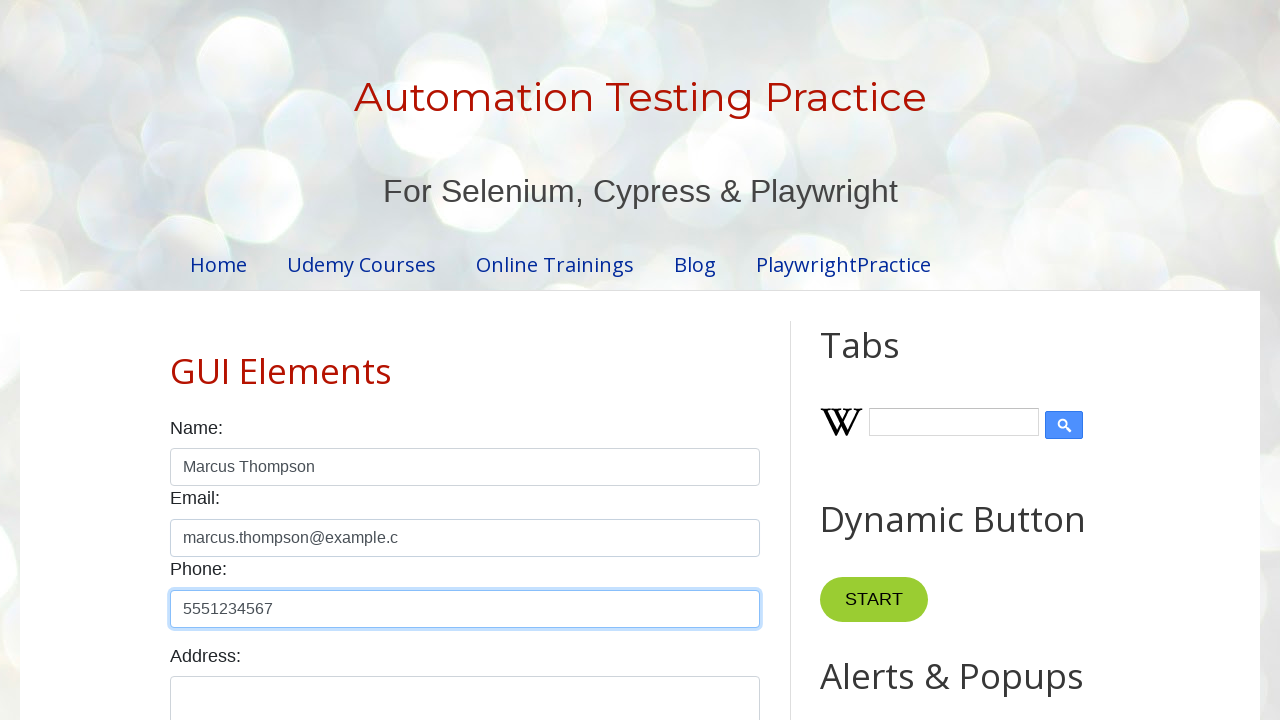

Filled address field with '456 Oak Street, Portland' on #textarea
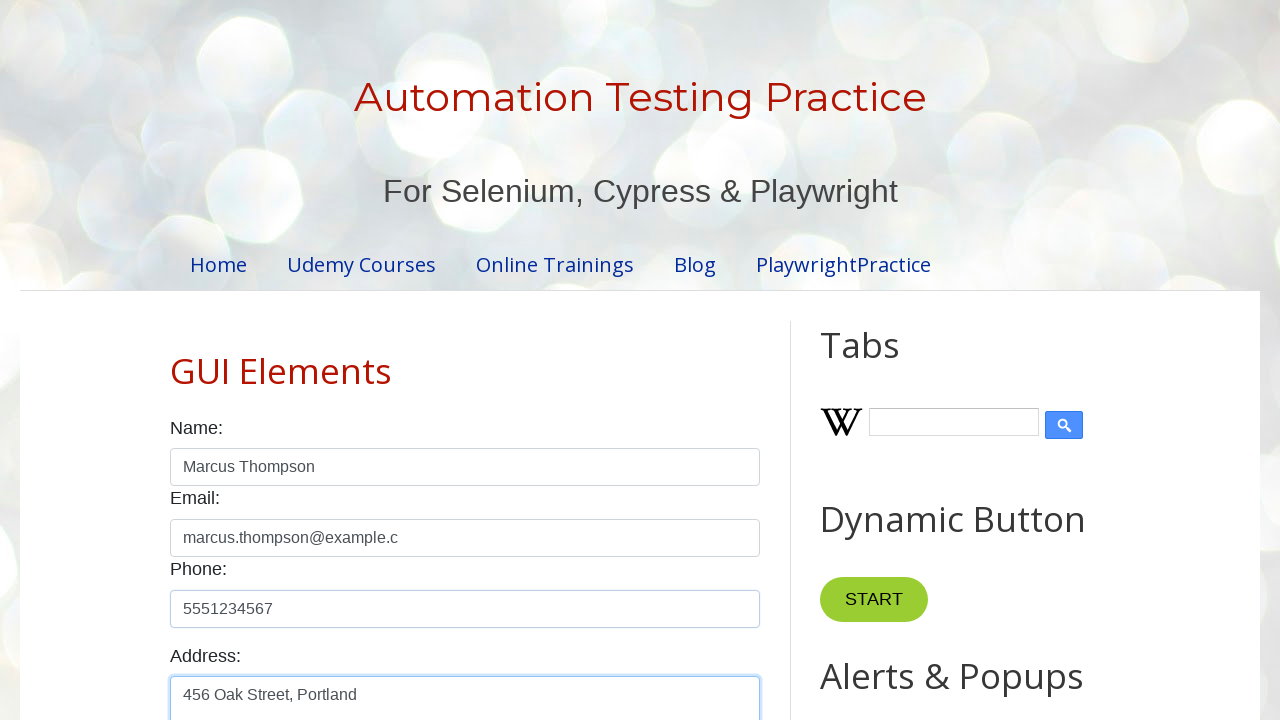

Selected male gender option at (176, 360) on #male
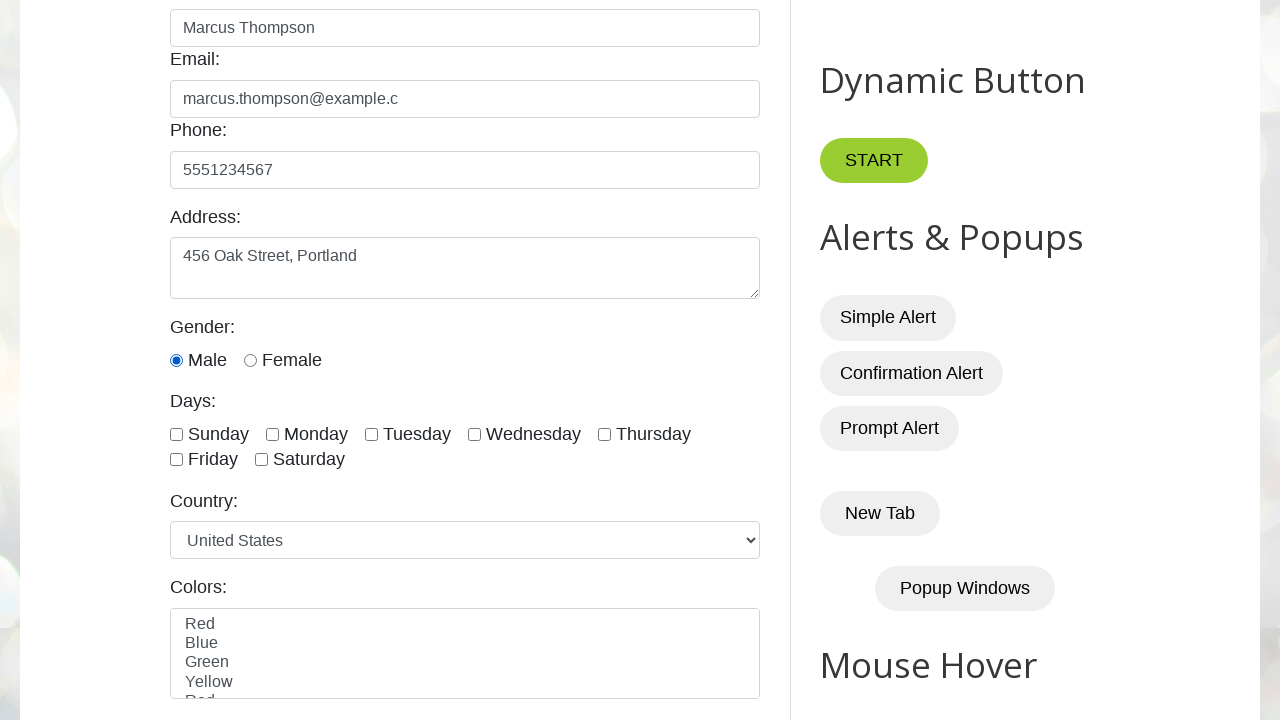

Selected day checkbox at index 1 at (272, 434) on input[value$='day'] >> nth=1
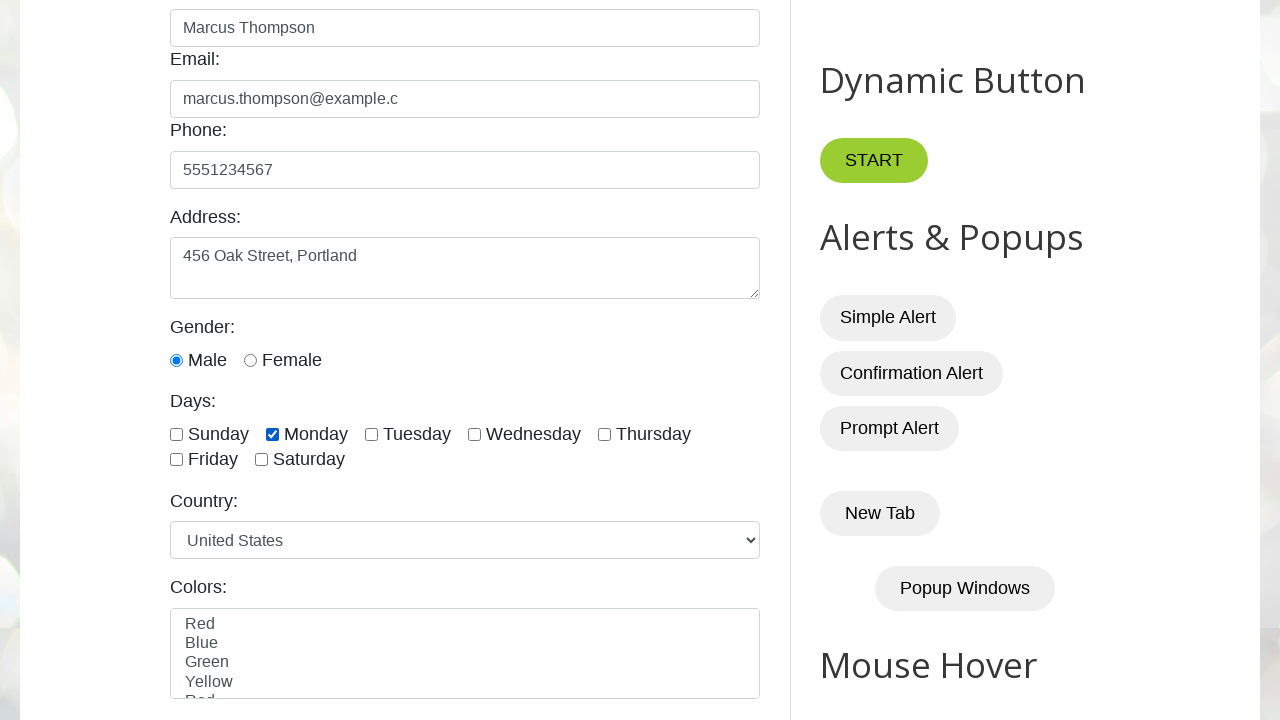

Selected day checkbox at index 2 at (372, 434) on input[value$='day'] >> nth=2
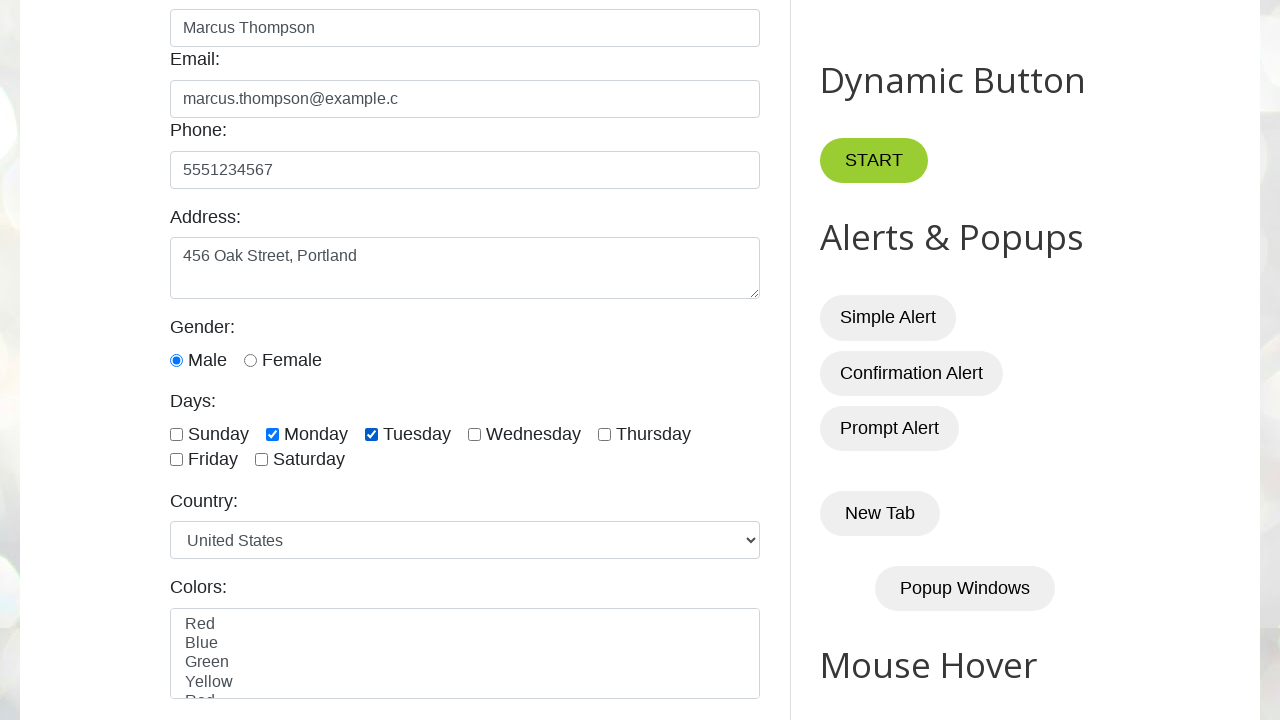

Selected day checkbox at index 3 at (474, 434) on input[value$='day'] >> nth=3
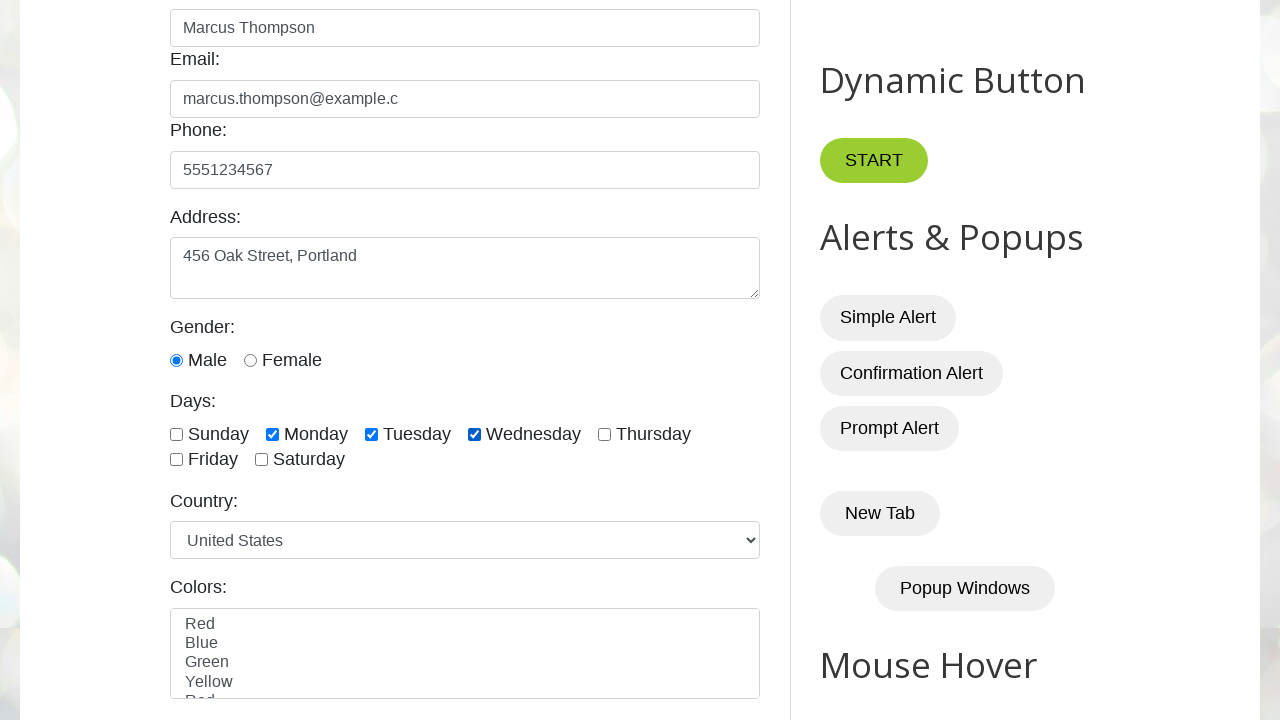

Selected day checkbox at index 4 at (604, 434) on input[value$='day'] >> nth=4
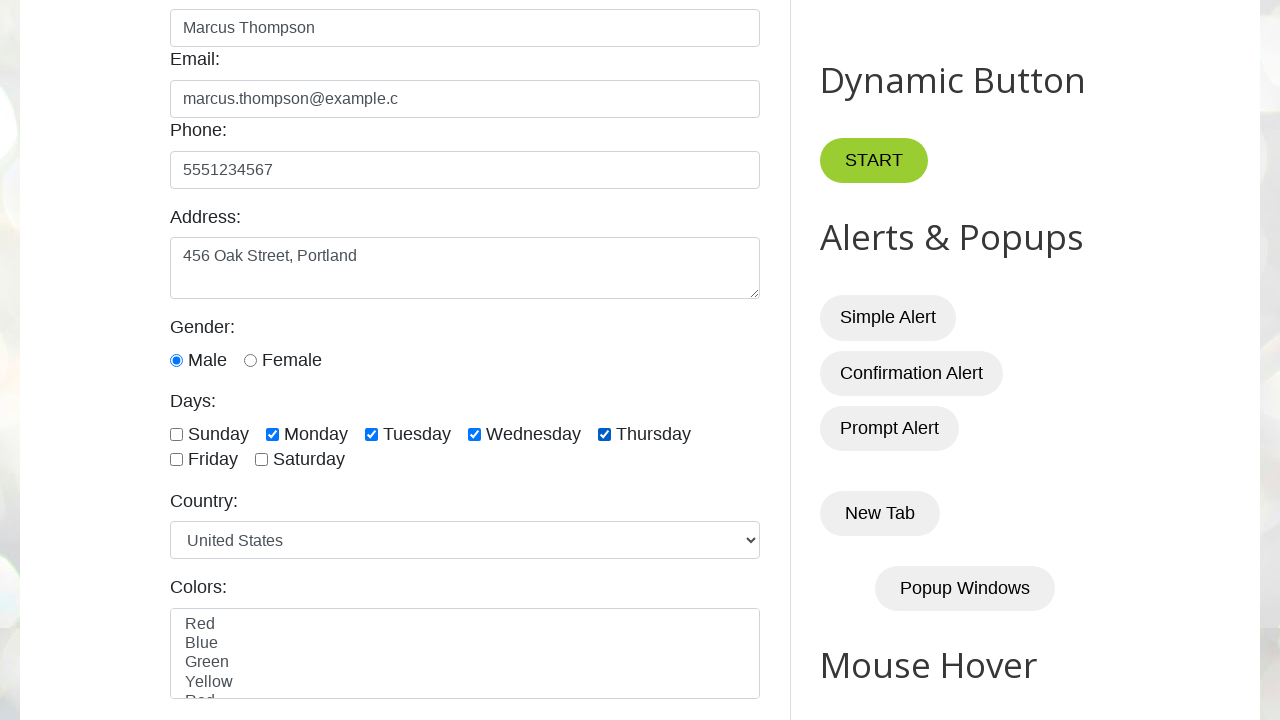

Selected day checkbox at index 5 at (176, 460) on input[value$='day'] >> nth=5
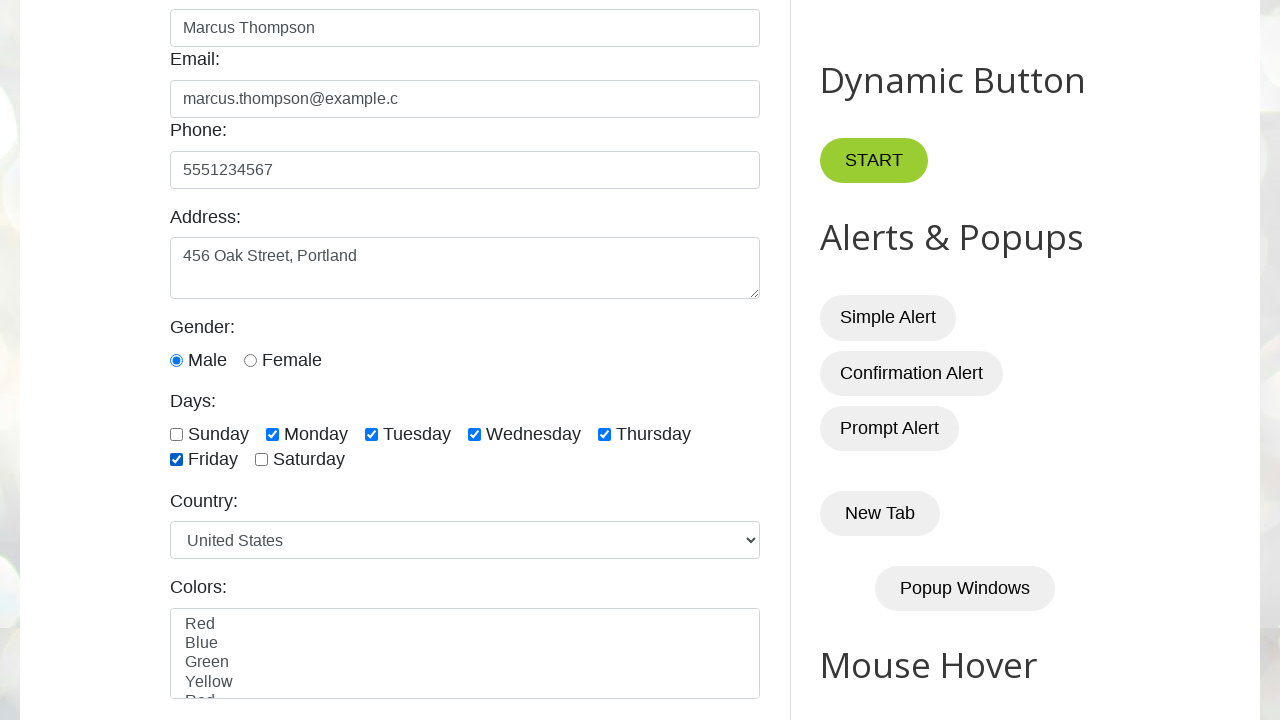

Selected day checkbox at index 6 at (262, 460) on input[value$='day'] >> nth=6
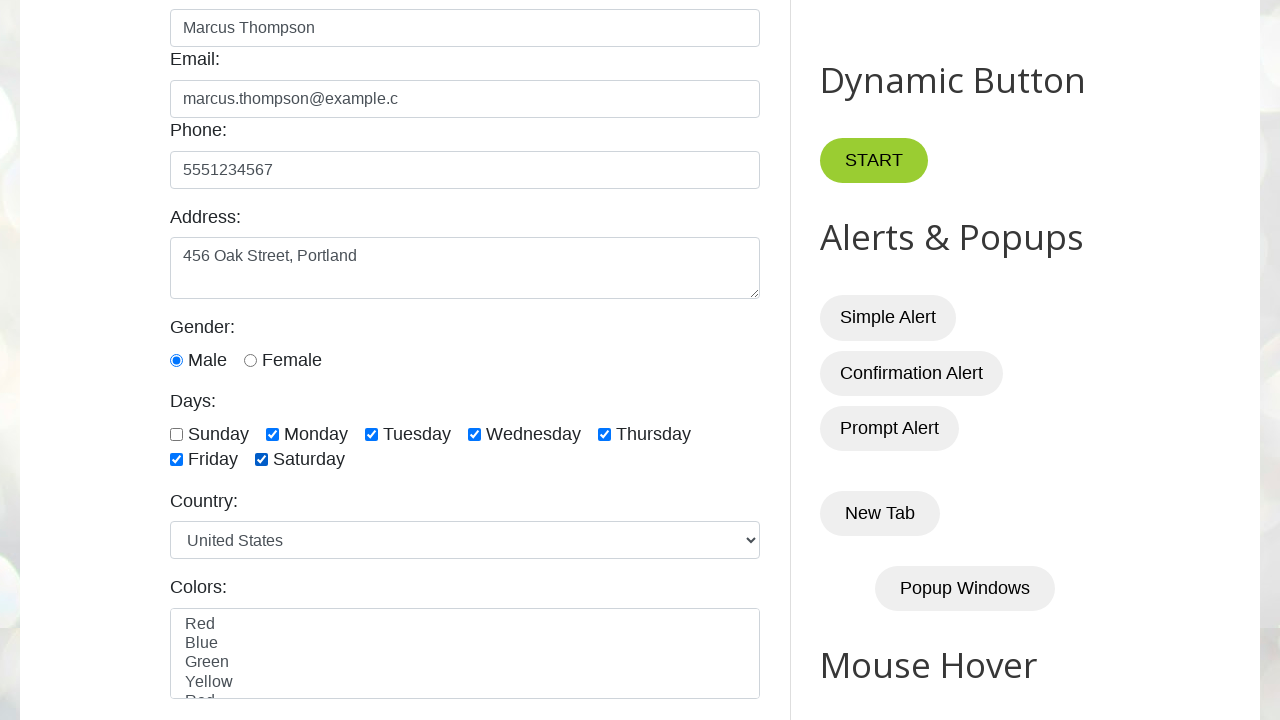

Selected 'india' from country dropdown on #country
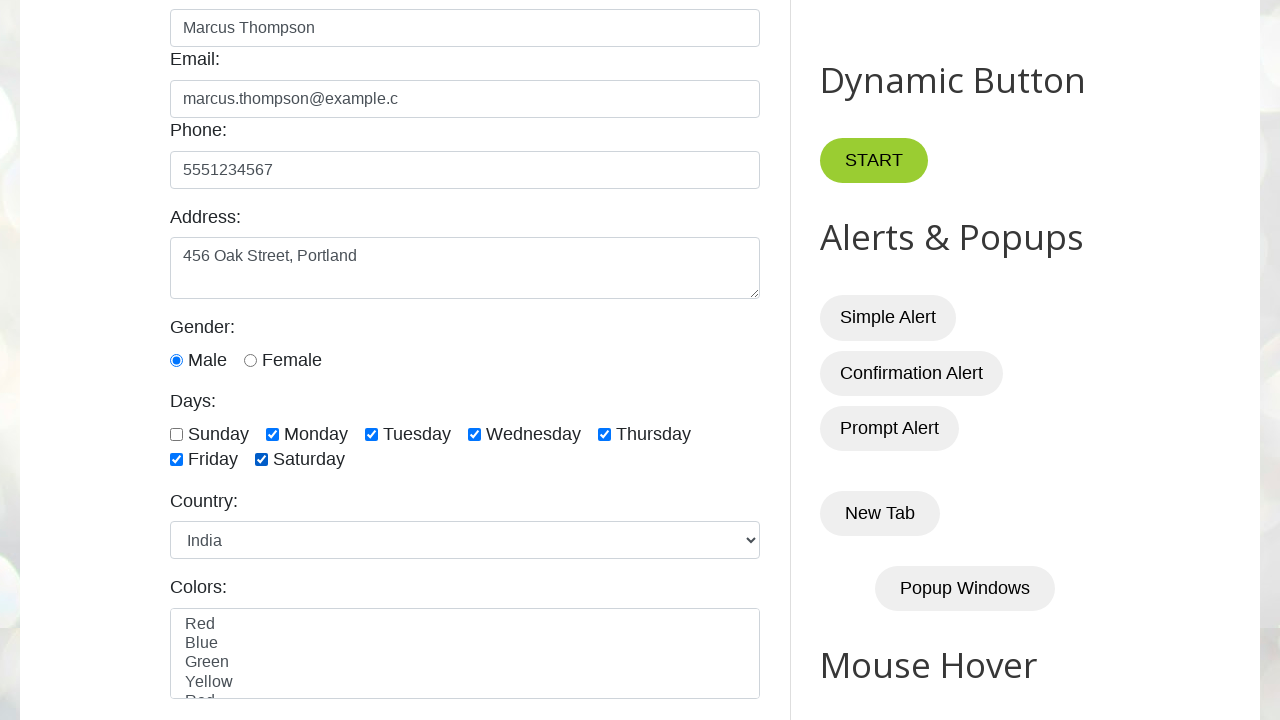

Selected 'blue' from color dropdown on #colors
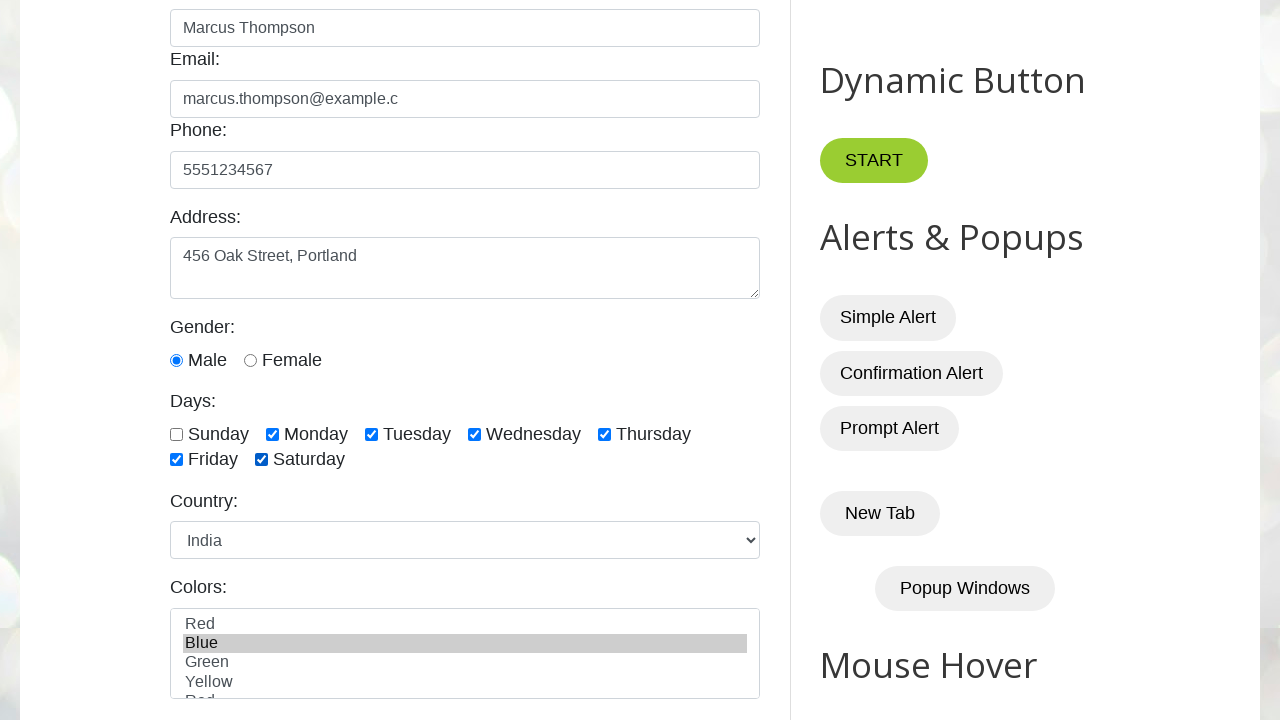

Clicked on datepicker field at (515, 360) on #datepicker
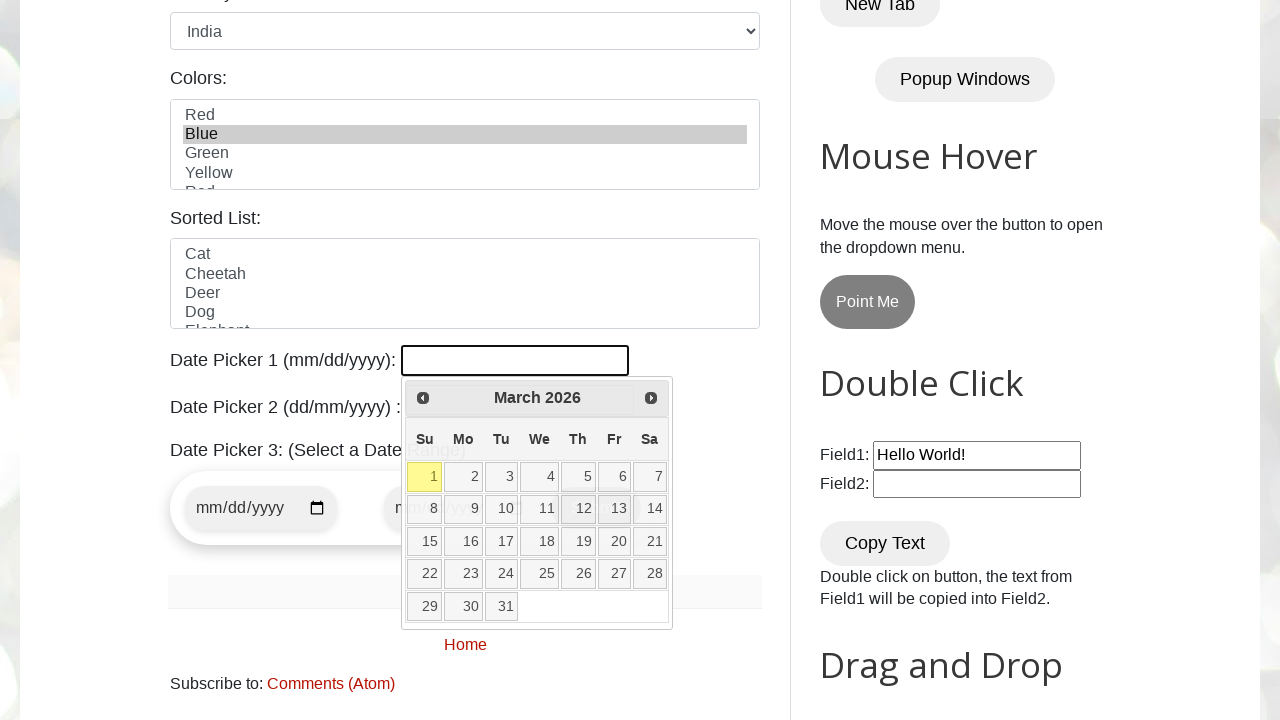

Datepicker calendar appeared
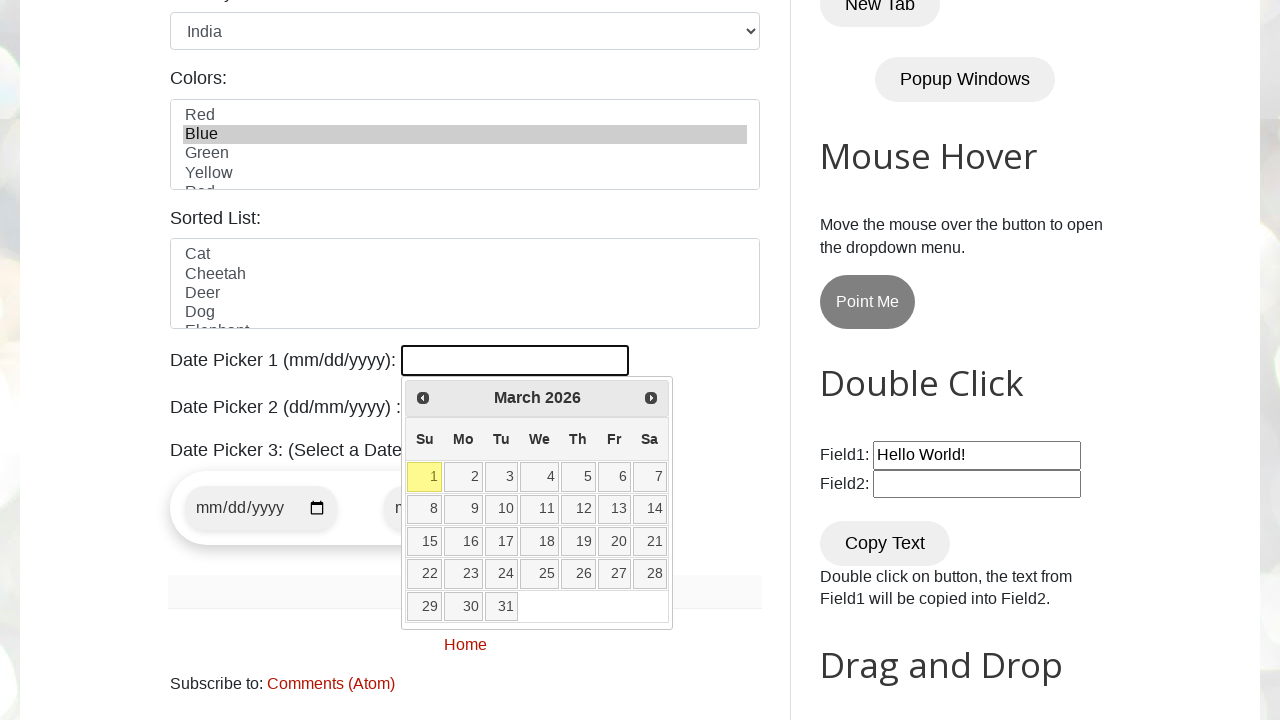

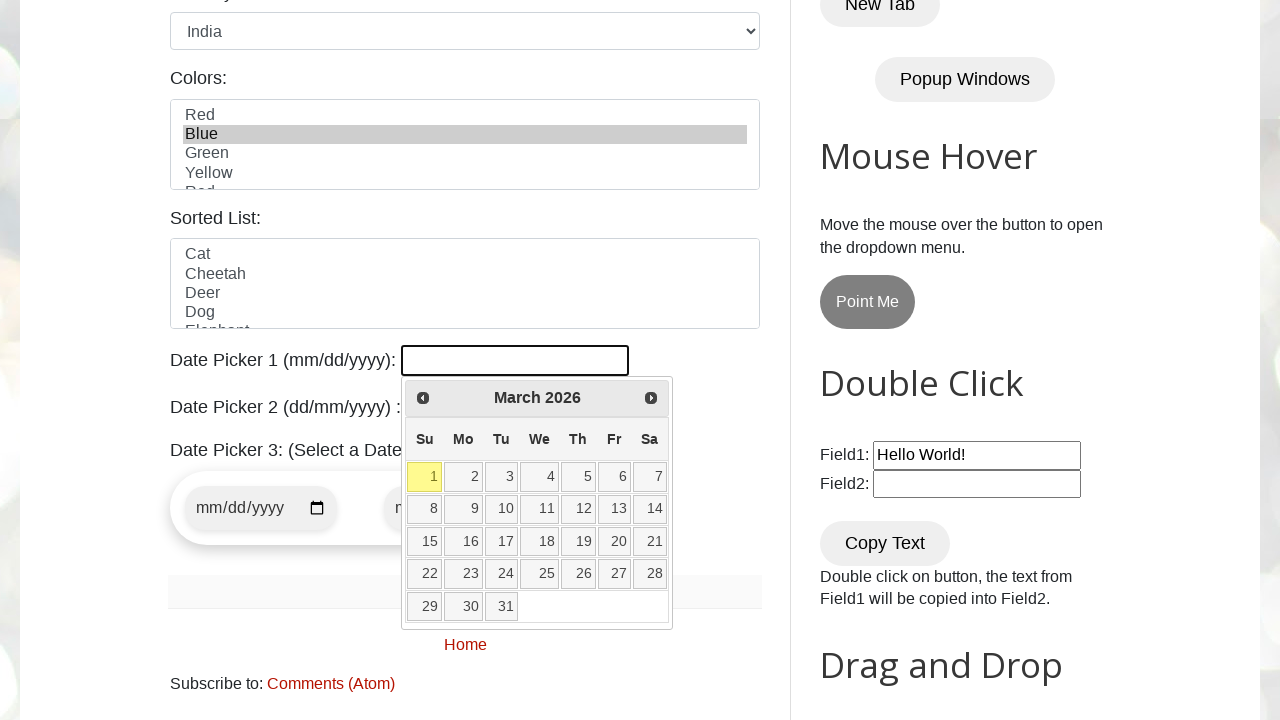